Tests JavaScript prompt dialog by clicking a button to trigger a prompt, entering text, accepting it, and verifying the entered text is displayed.

Starting URL: https://the-internet.herokuapp.com/javascript_alerts

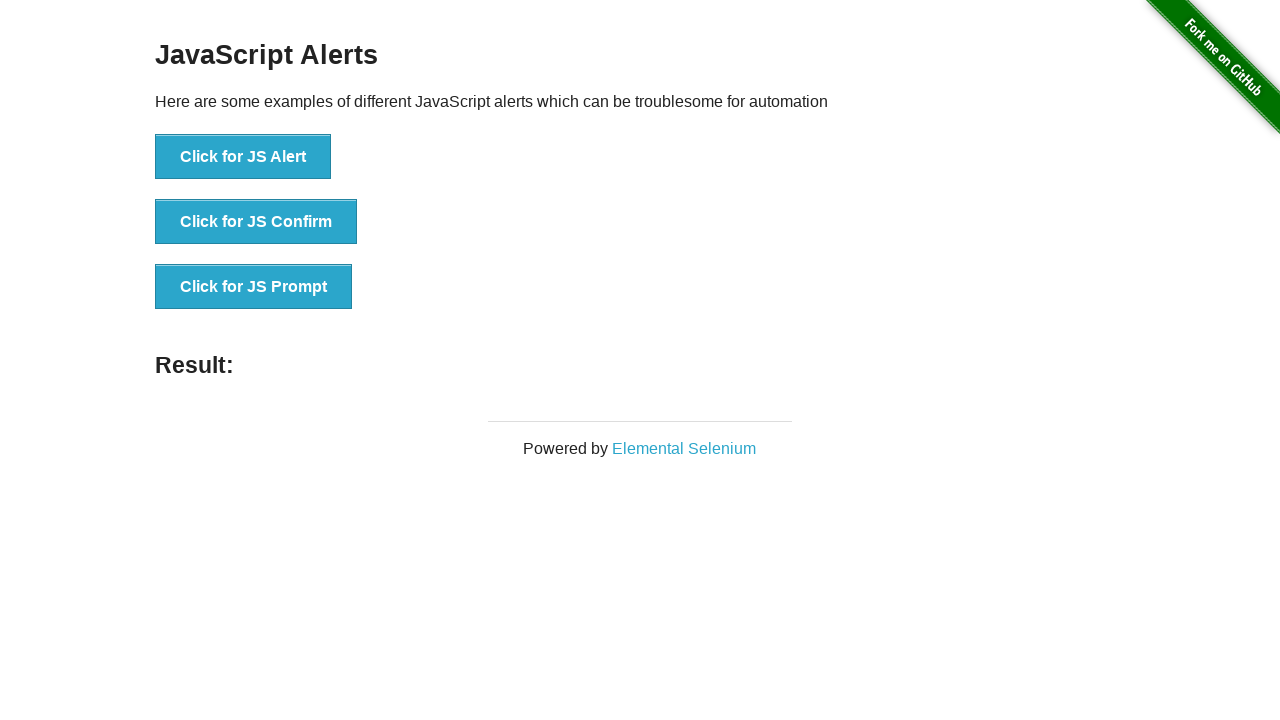

Registered dialog handler to accept prompt with 'Hello World'
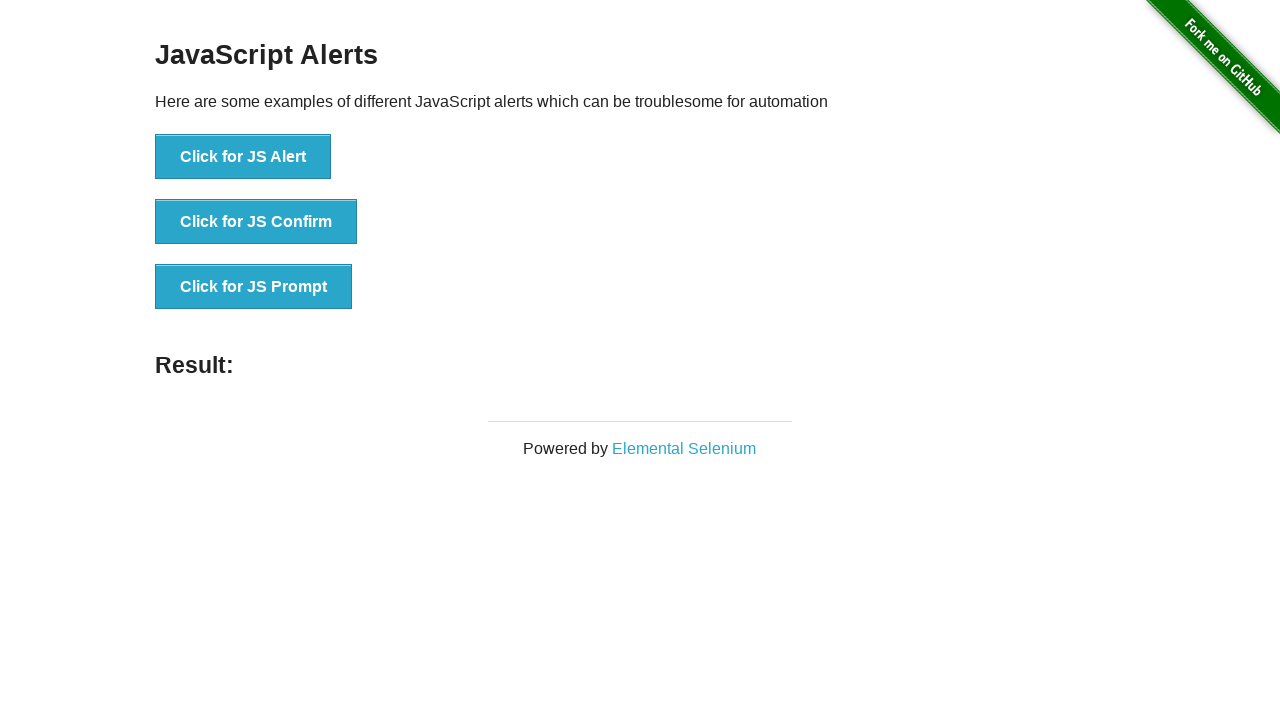

Clicked prompt button to trigger JavaScript prompt dialog at (254, 287) on xpath=//button[@onclick='jsPrompt()']
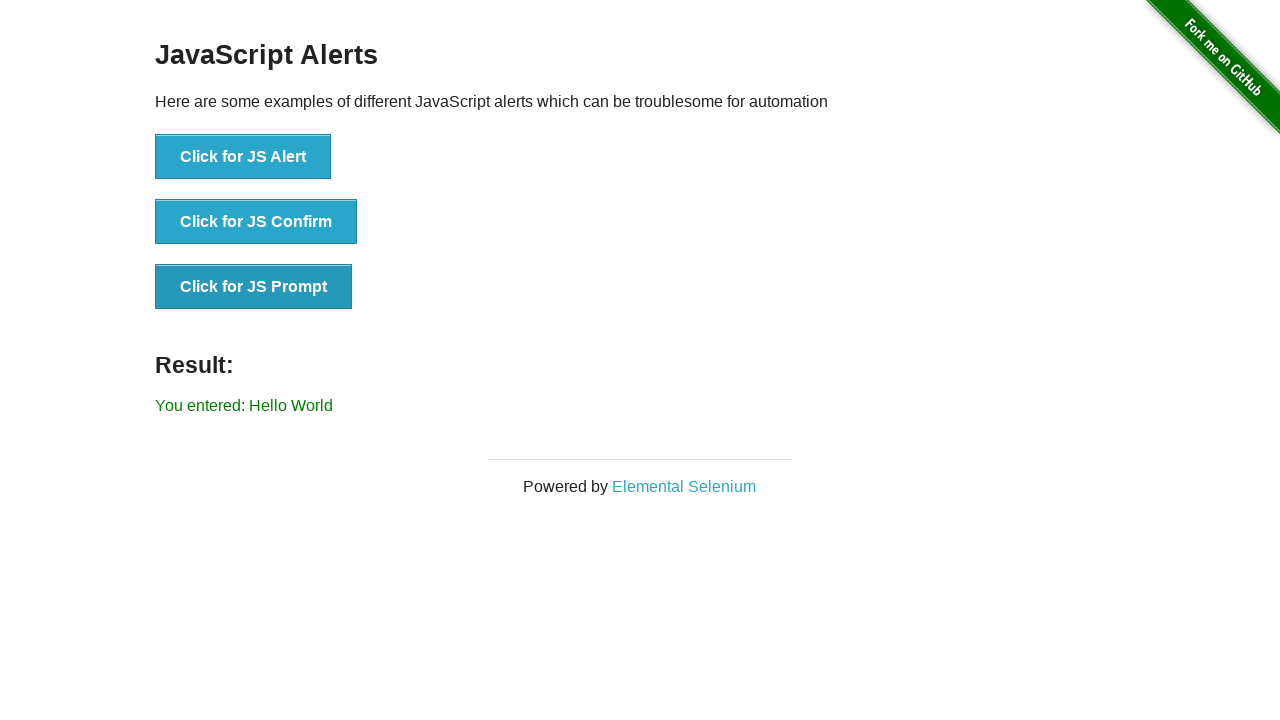

Result element appeared after prompt was accepted
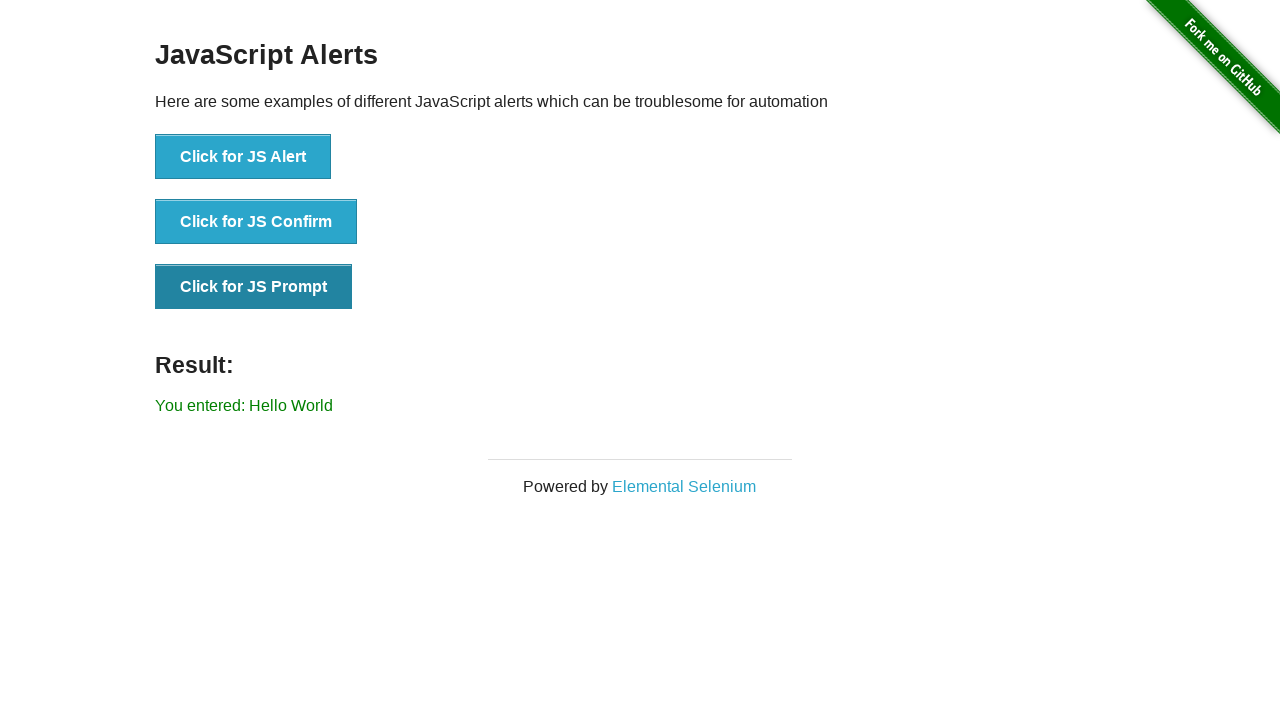

Retrieved result text from #result element
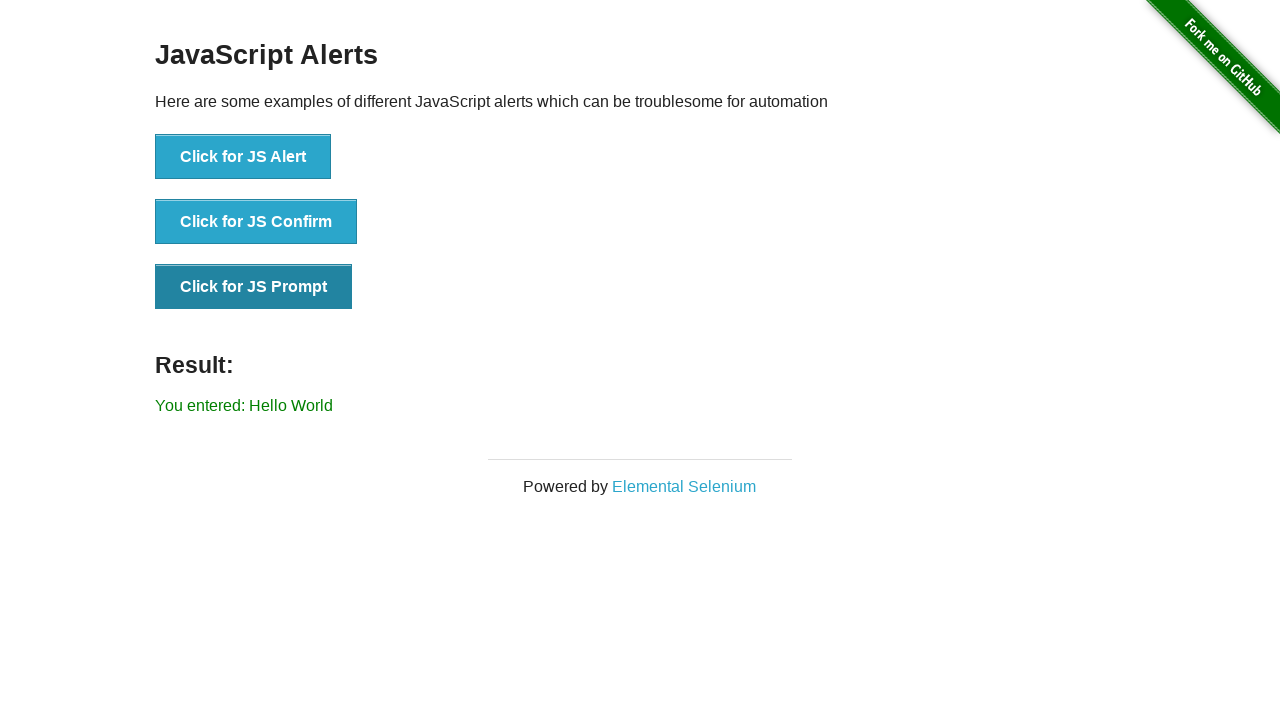

Verified result text matches expected value 'You entered: Hello World'
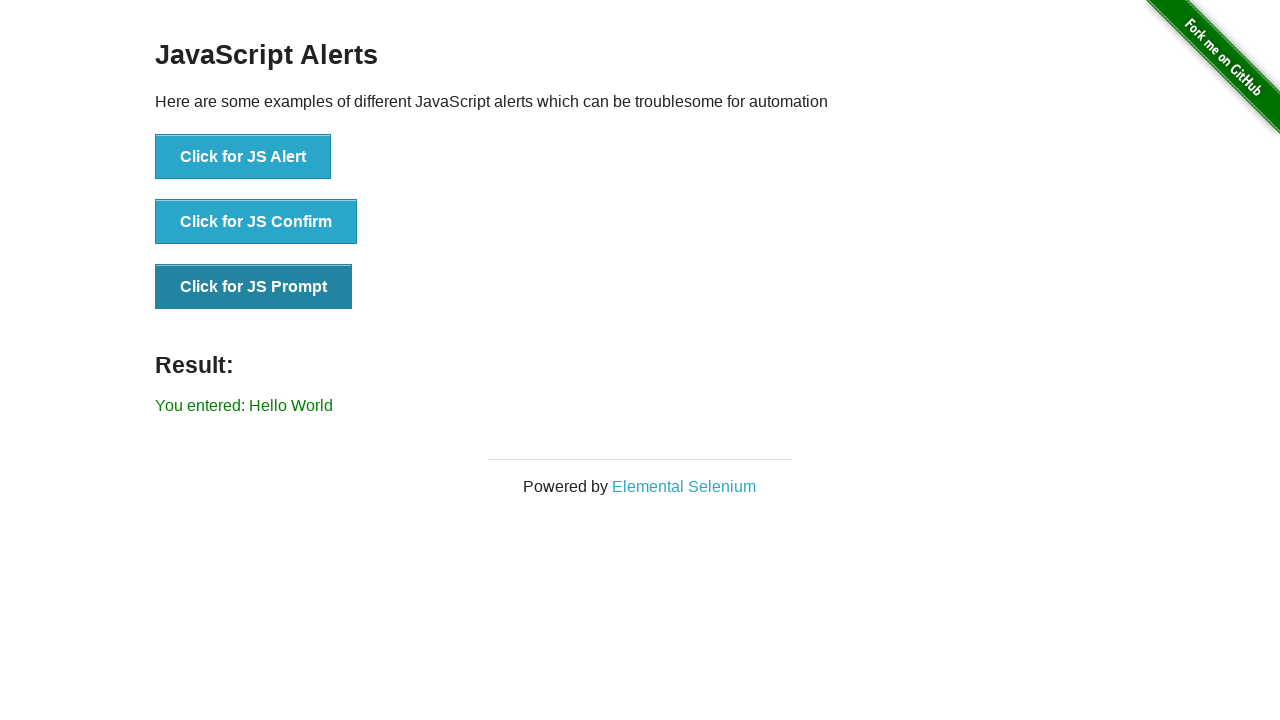

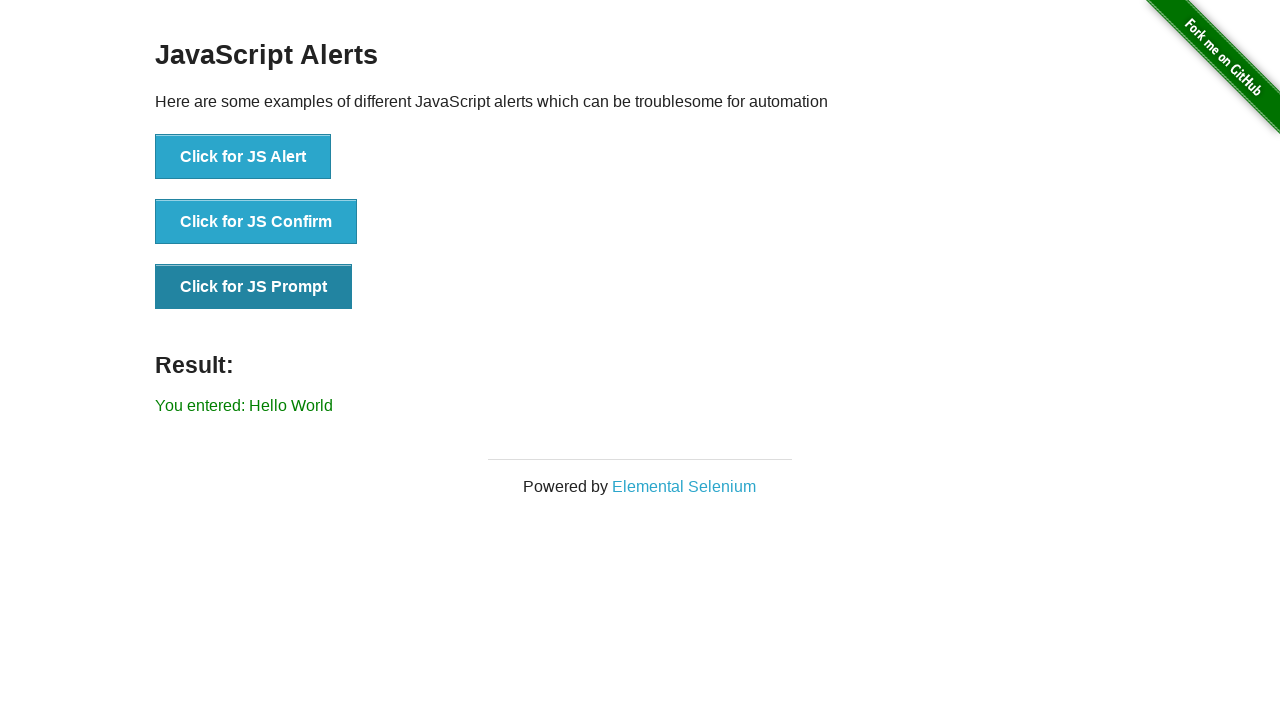